Navigates to xaydungphanmem.com and verifies that the URL is correct

Starting URL: https://xaydungphanmem.com

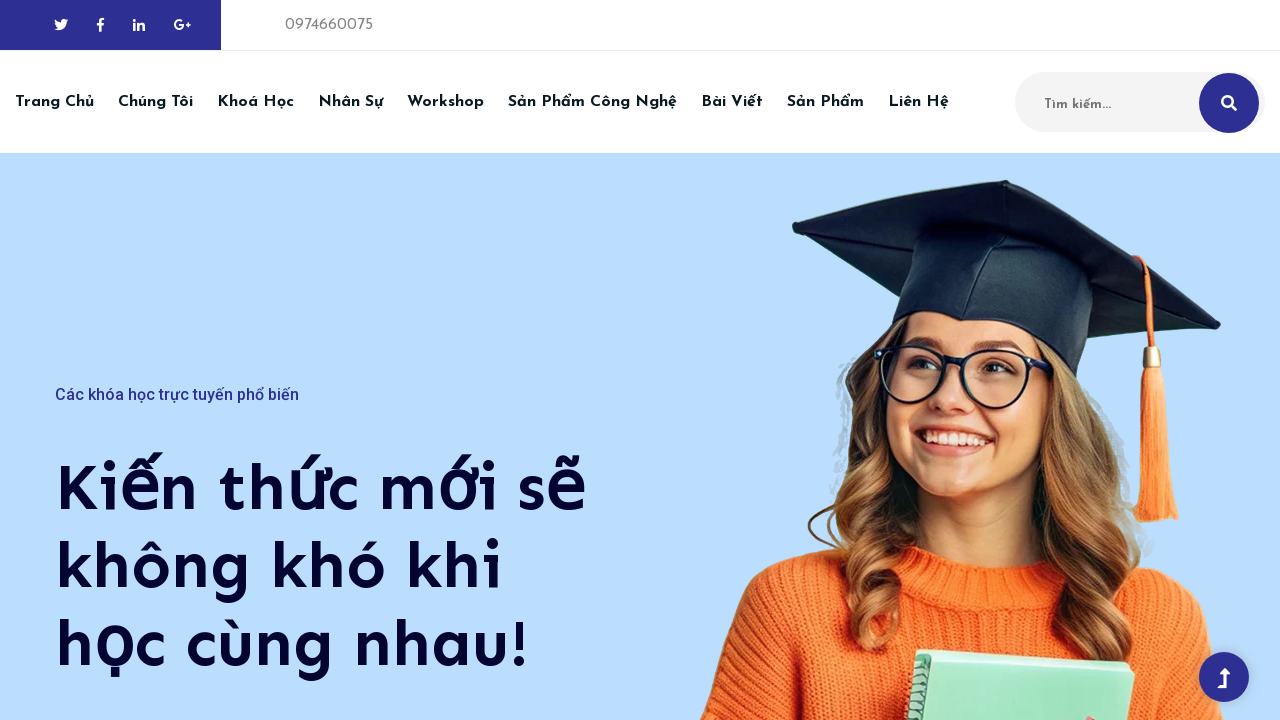

Navigated to https://xaydungphanmem.com
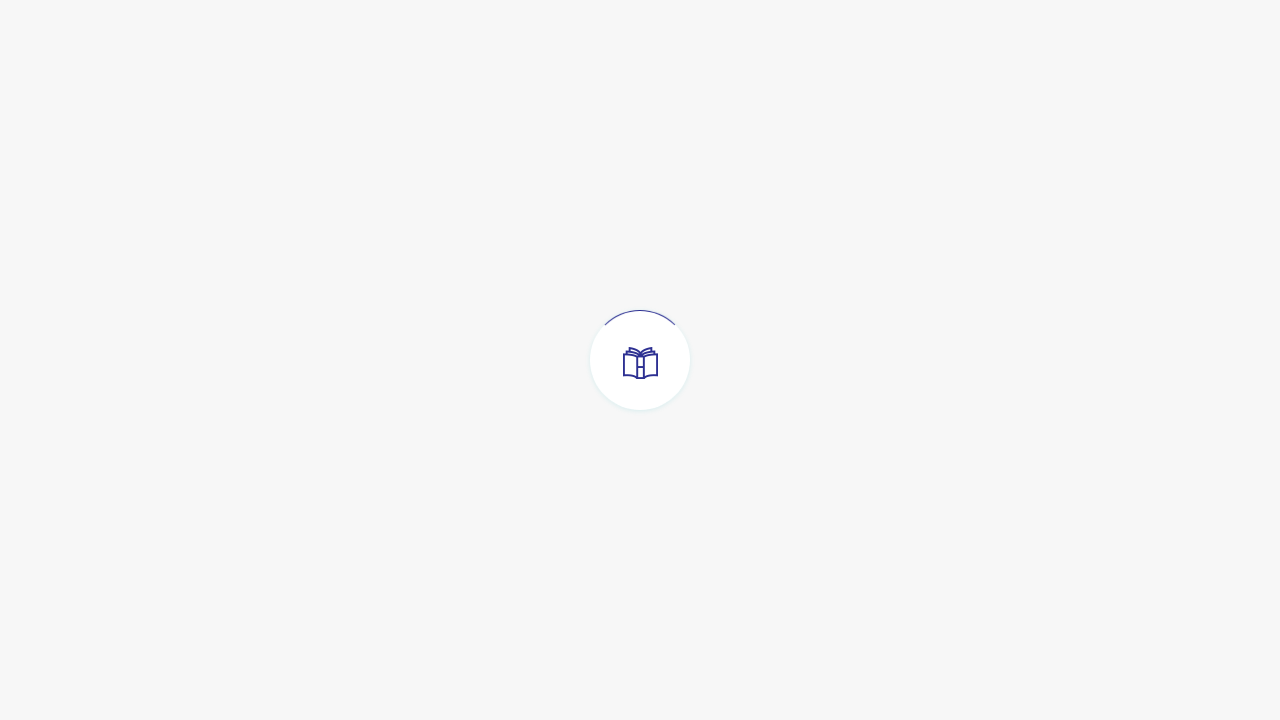

Verified that the URL is correct: https://xaydungphanmem.com/
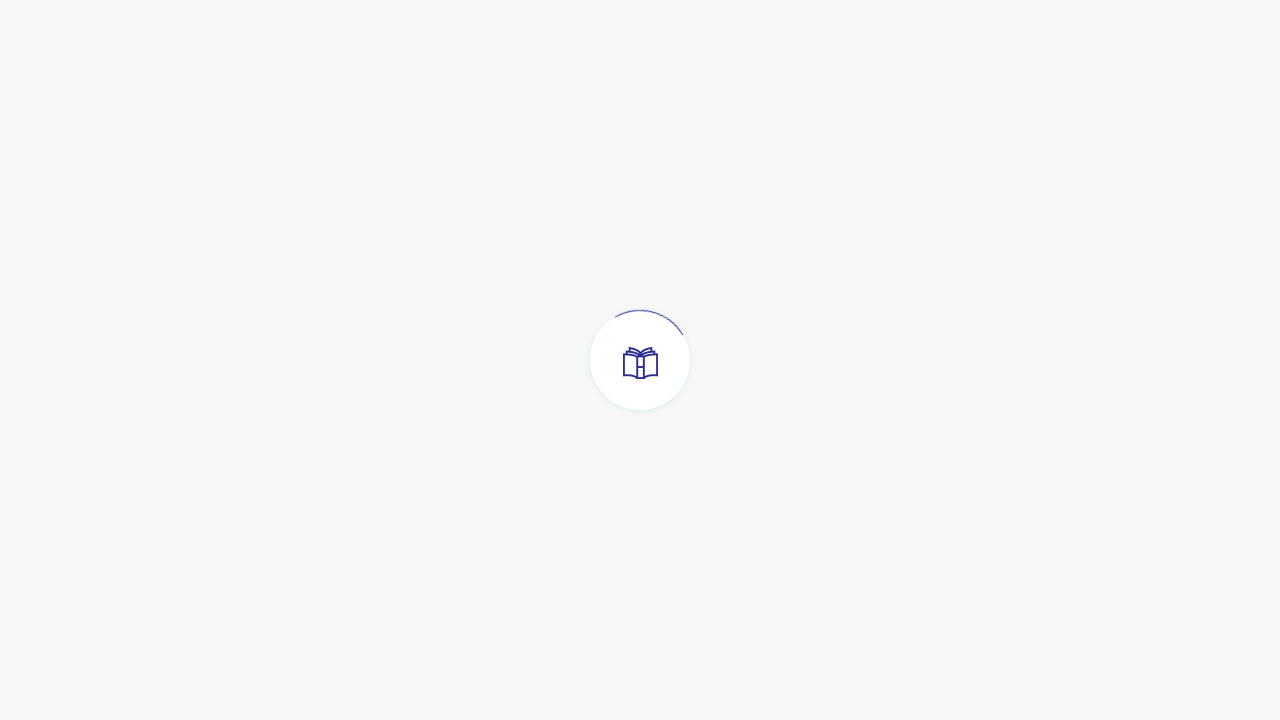

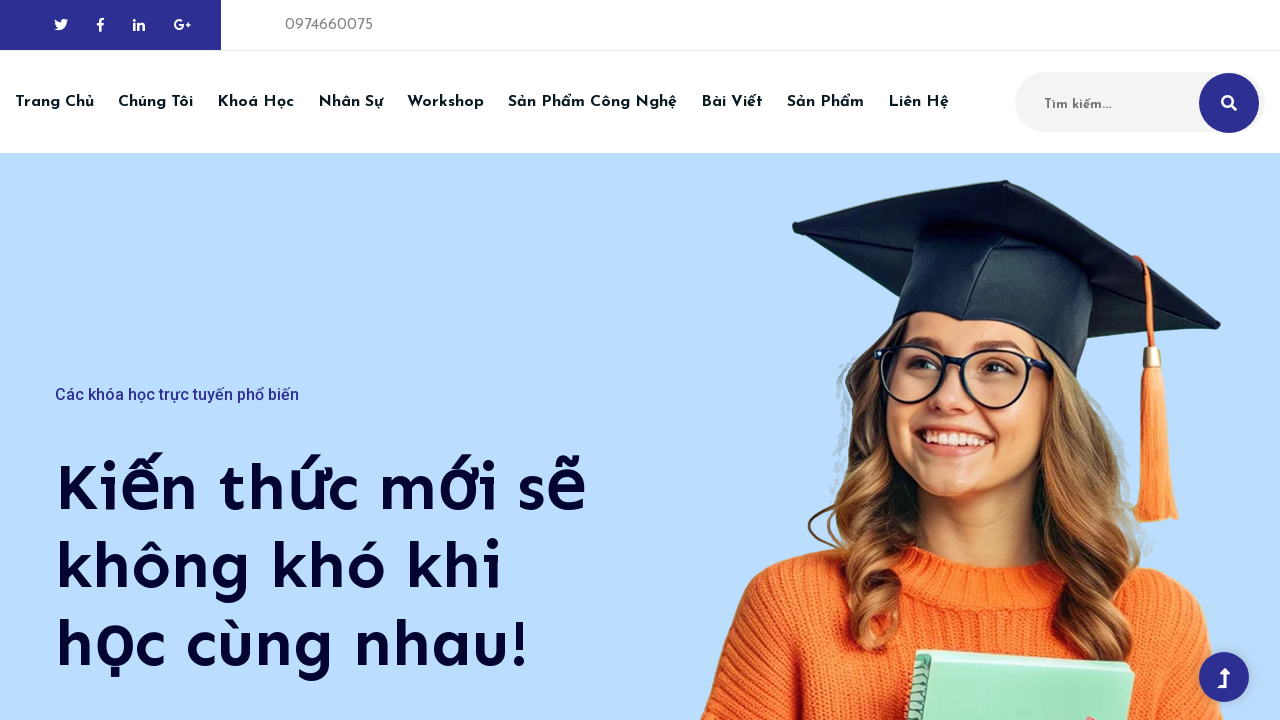